Tests that Clear completed button is hidden when no items are completed

Starting URL: https://demo.playwright.dev/todomvc

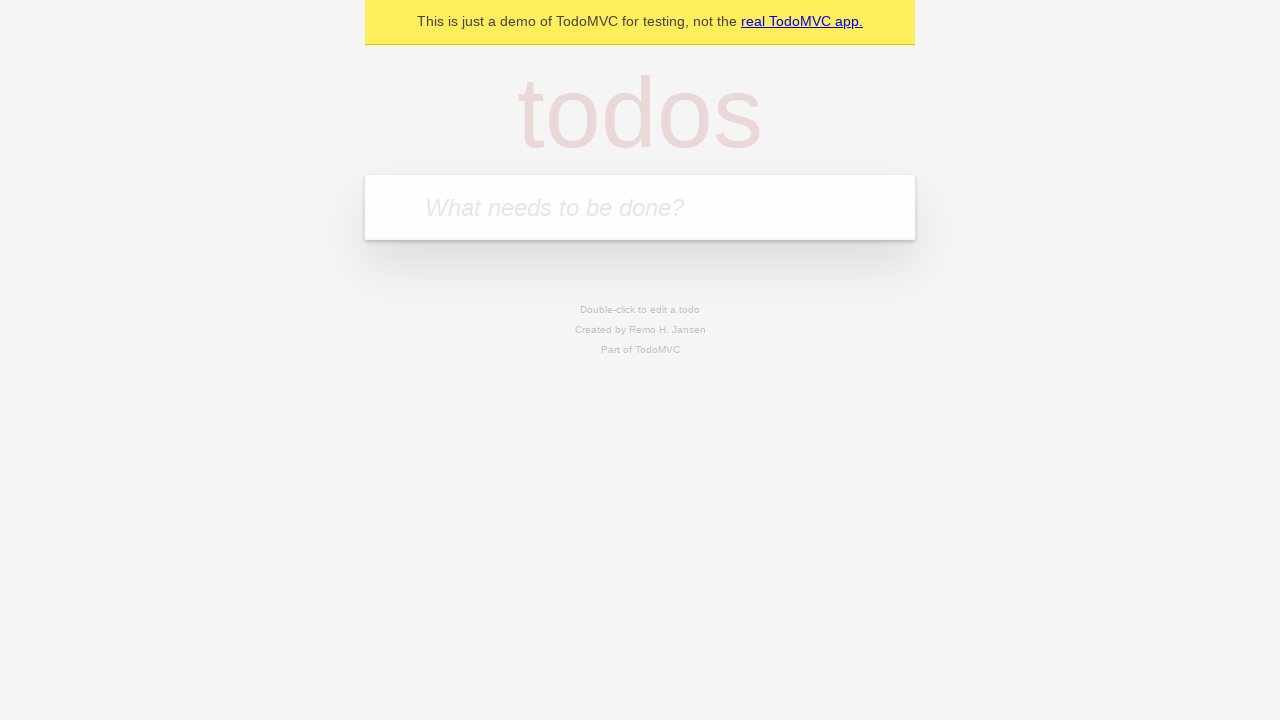

Filled new todo field with 'buy some cheese' on internal:attr=[placeholder="What needs to be done?"i]
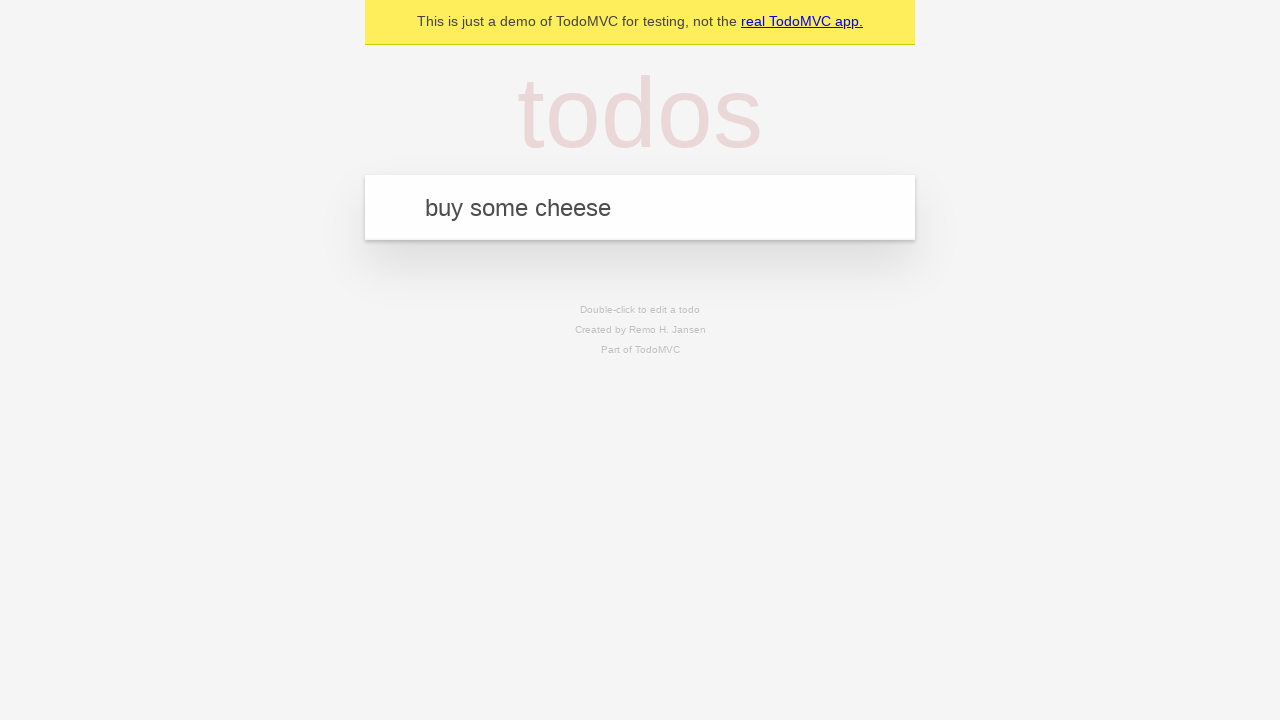

Pressed Enter to add todo 'buy some cheese' on internal:attr=[placeholder="What needs to be done?"i]
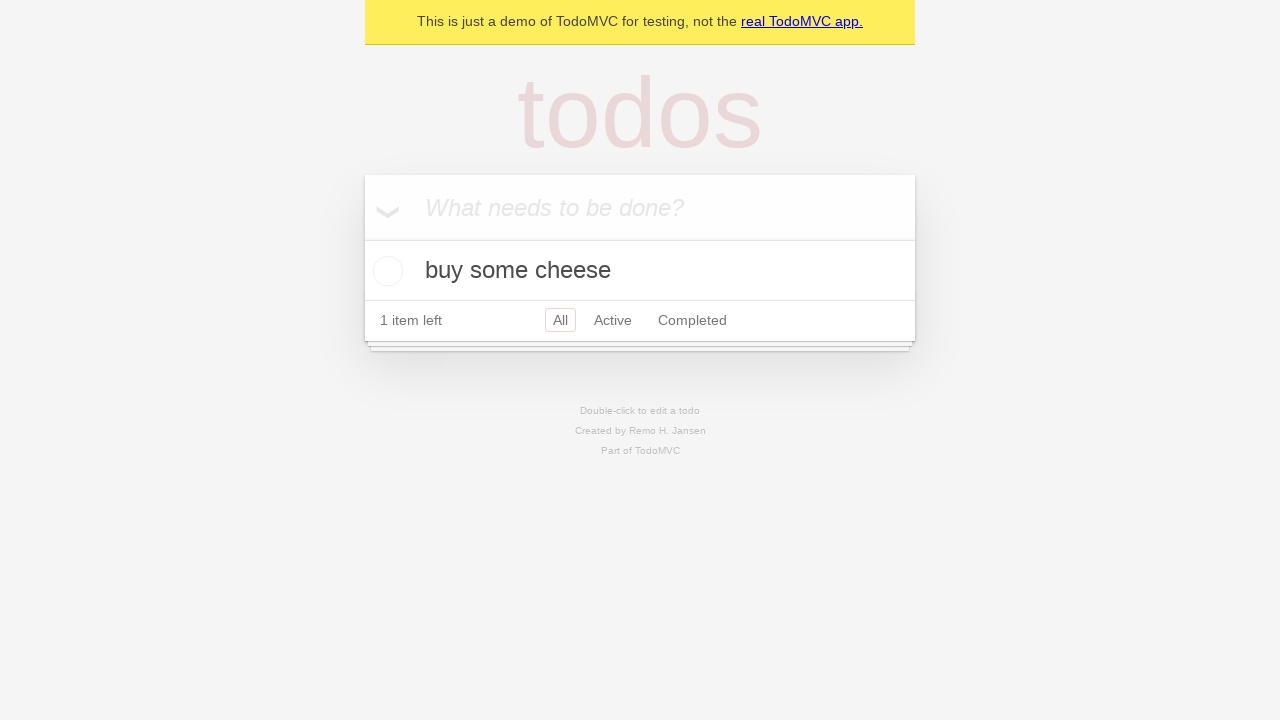

Filled new todo field with 'feed the cat' on internal:attr=[placeholder="What needs to be done?"i]
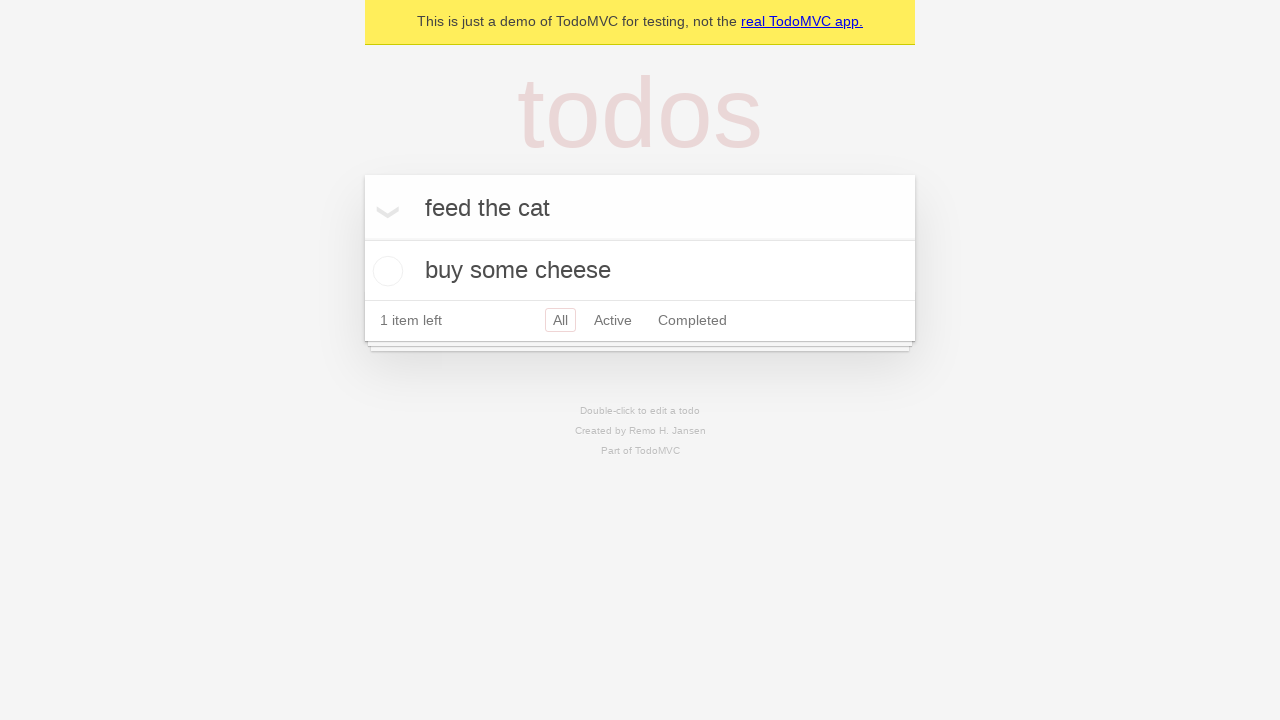

Pressed Enter to add todo 'feed the cat' on internal:attr=[placeholder="What needs to be done?"i]
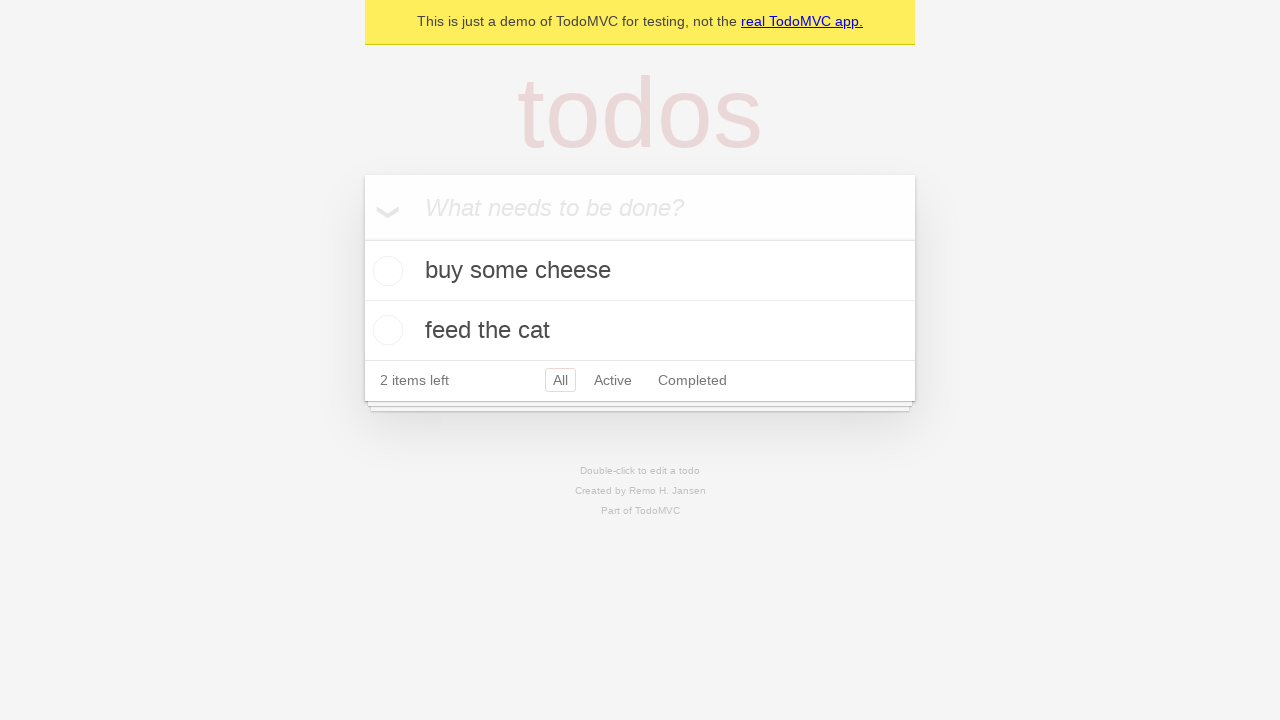

Filled new todo field with 'book a doctors appointment' on internal:attr=[placeholder="What needs to be done?"i]
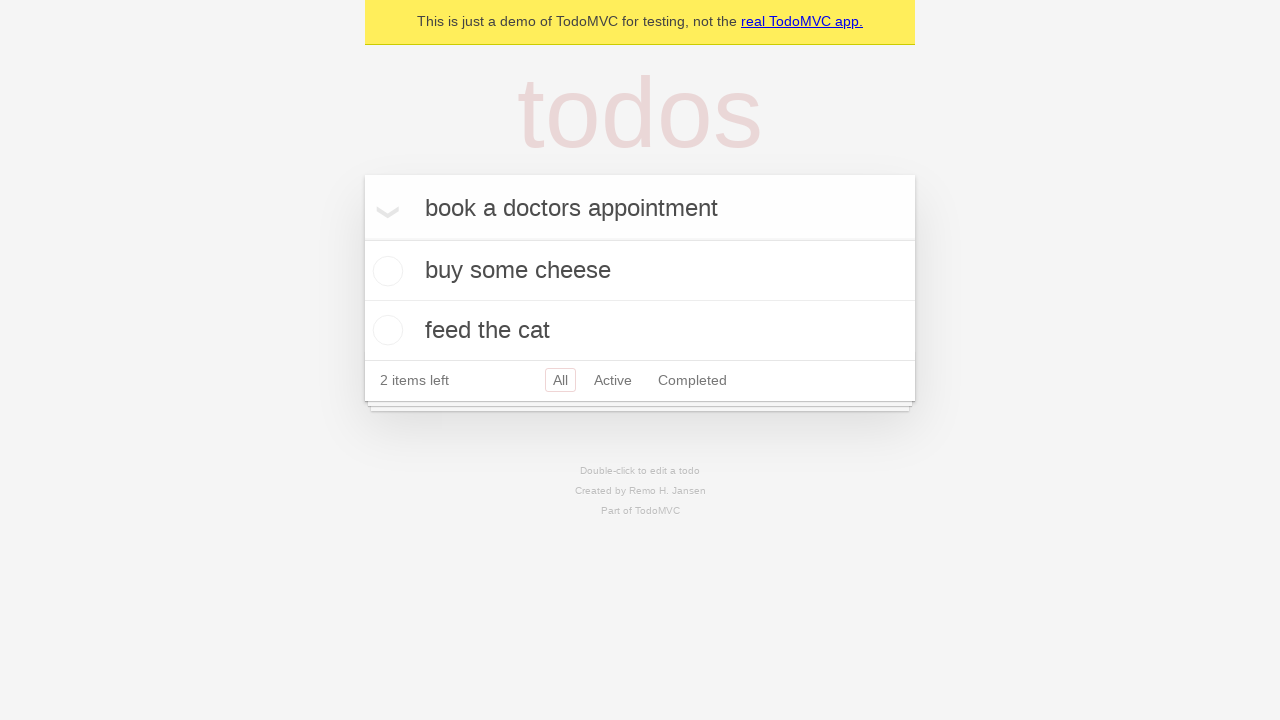

Pressed Enter to add todo 'book a doctors appointment' on internal:attr=[placeholder="What needs to be done?"i]
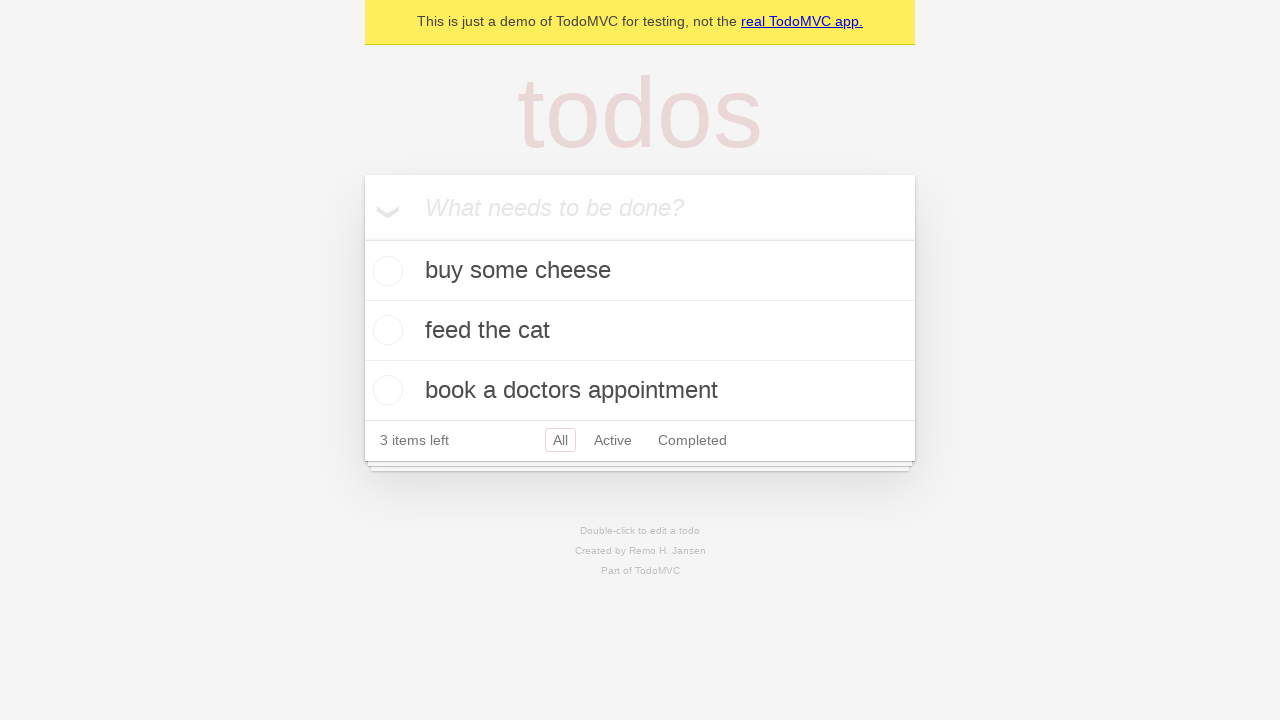

Checked the first todo item at (385, 271) on .todo-list li .toggle >> nth=0
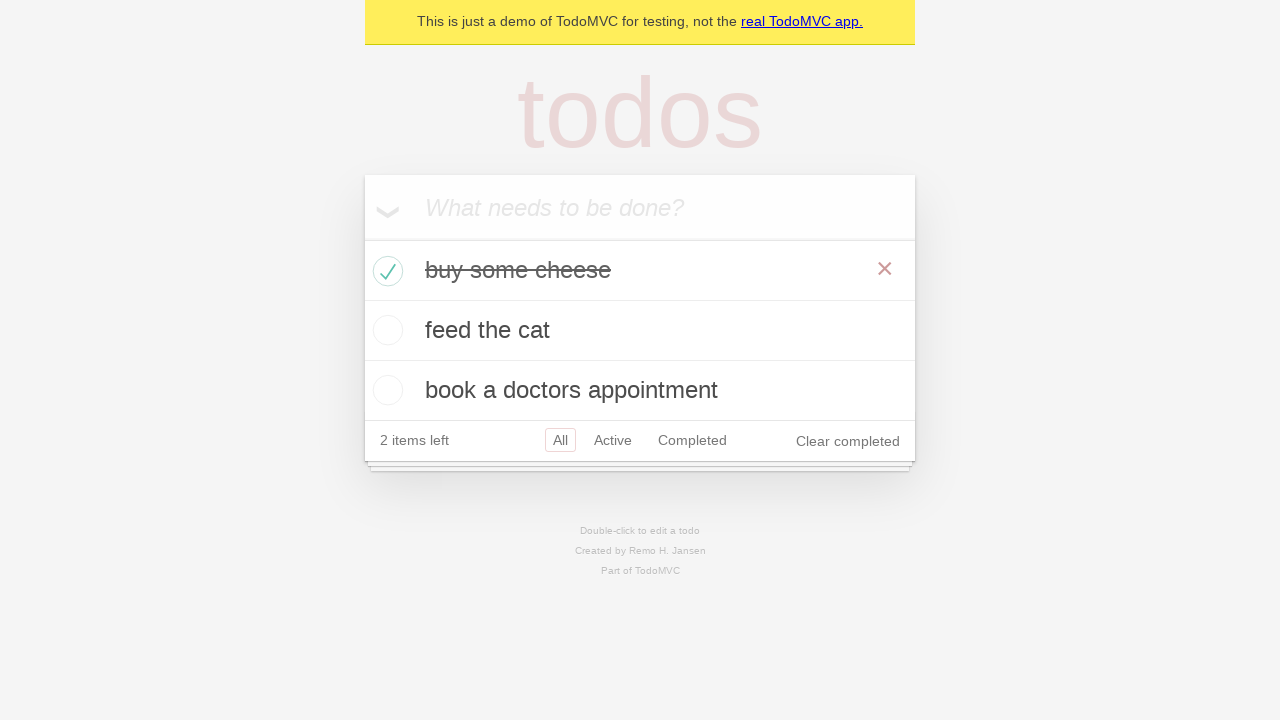

Clicked the Clear completed button at (848, 441) on internal:role=button[name="Clear completed"i]
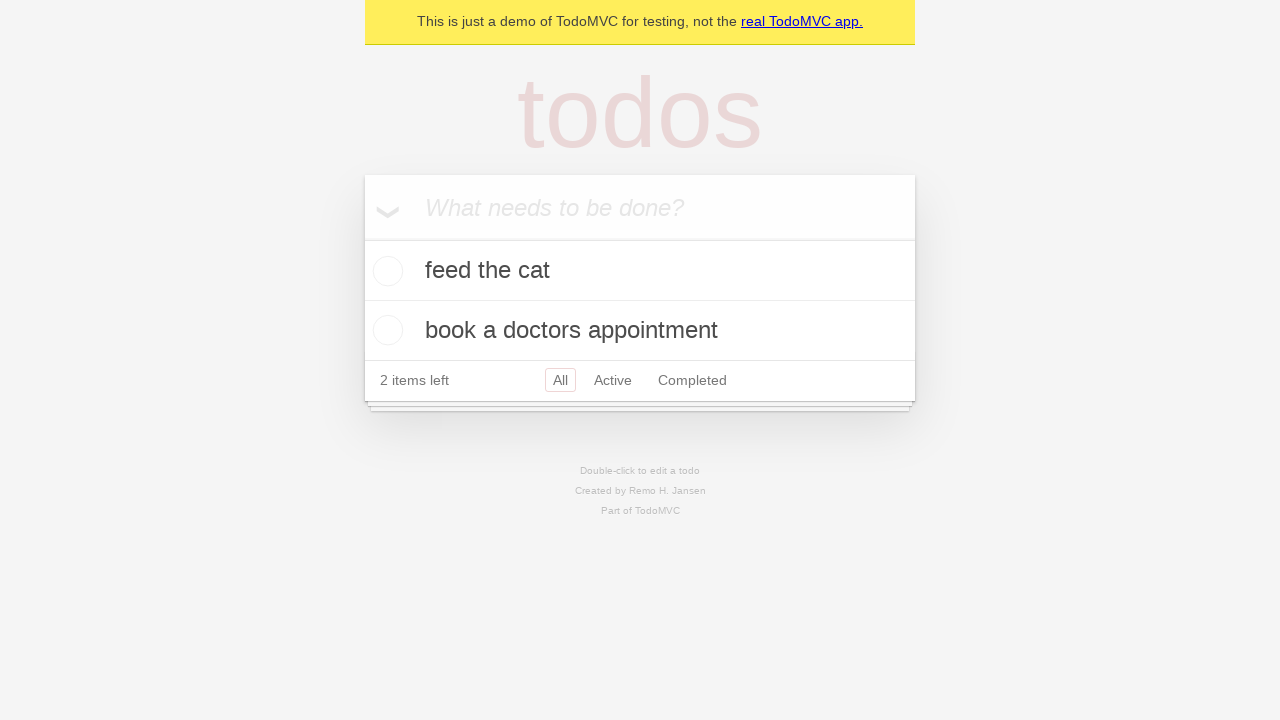

Verified that Clear completed button is hidden when no items are completed
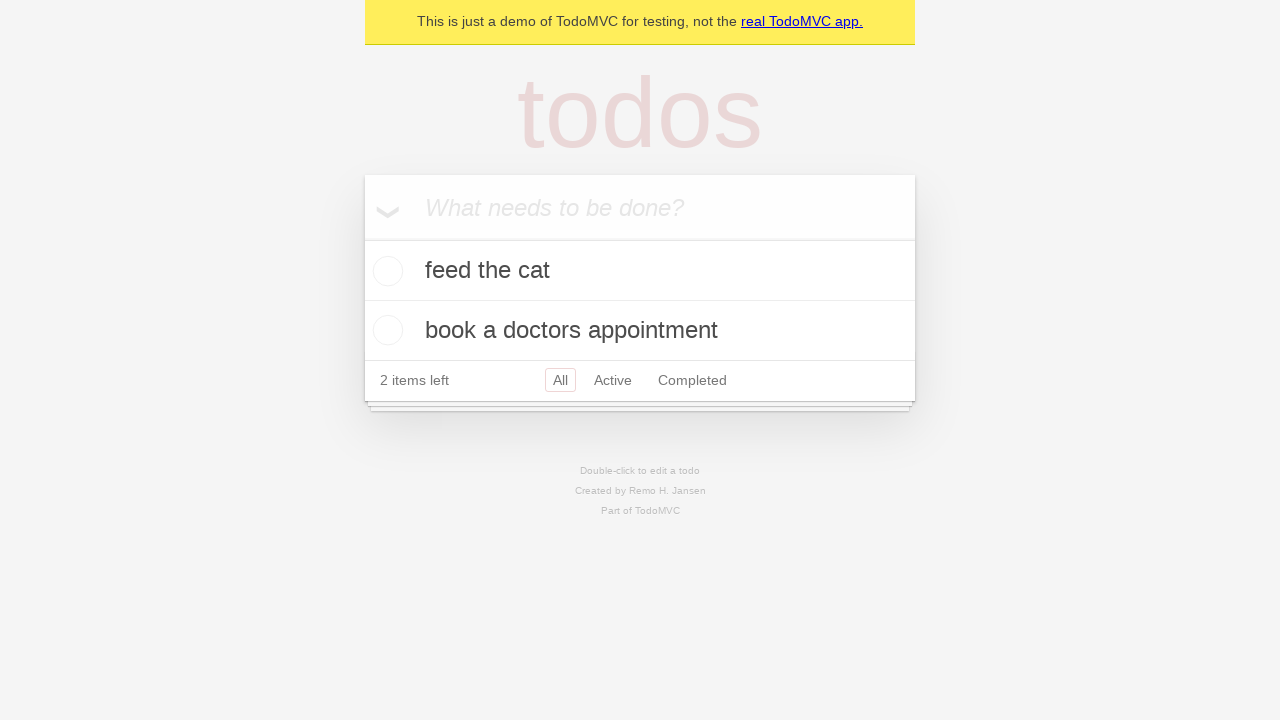

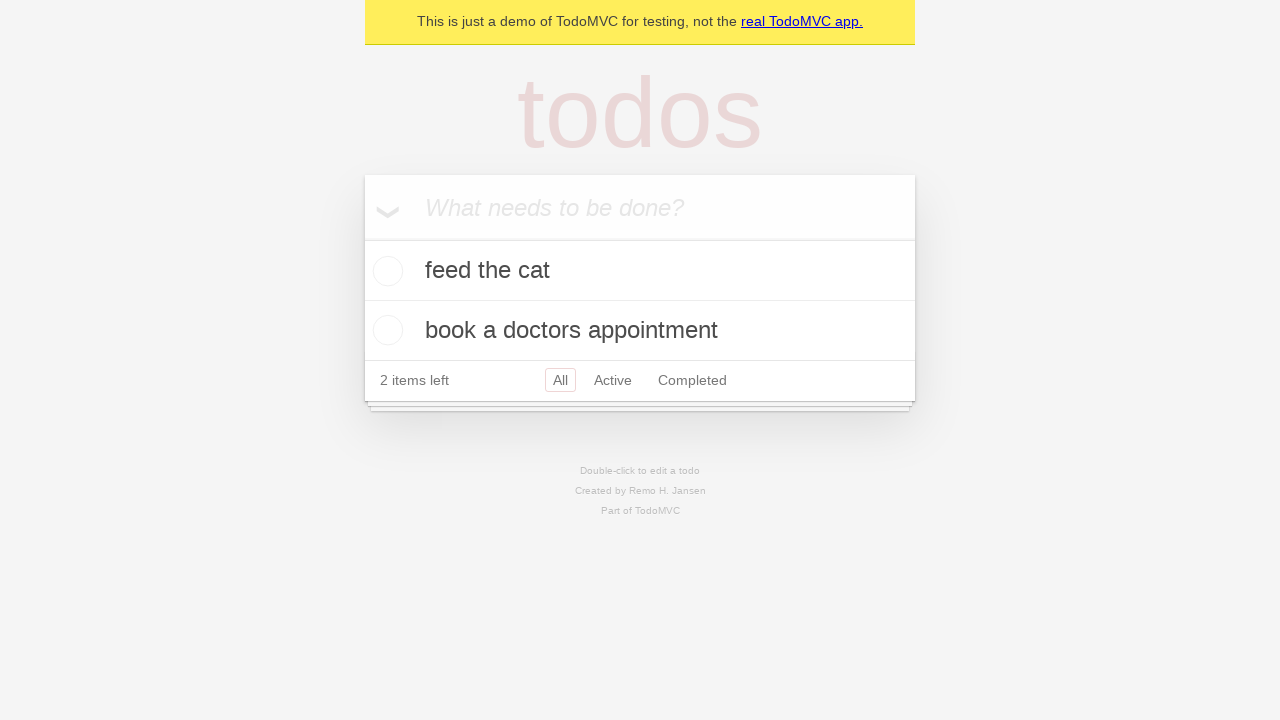